Opens Myntra website and navigates to multiple product category pages (men, women, kids) in separate windows, then iterates through all windows to perform window management operations like resizing and repositioning

Starting URL: https://www.myntra.com/

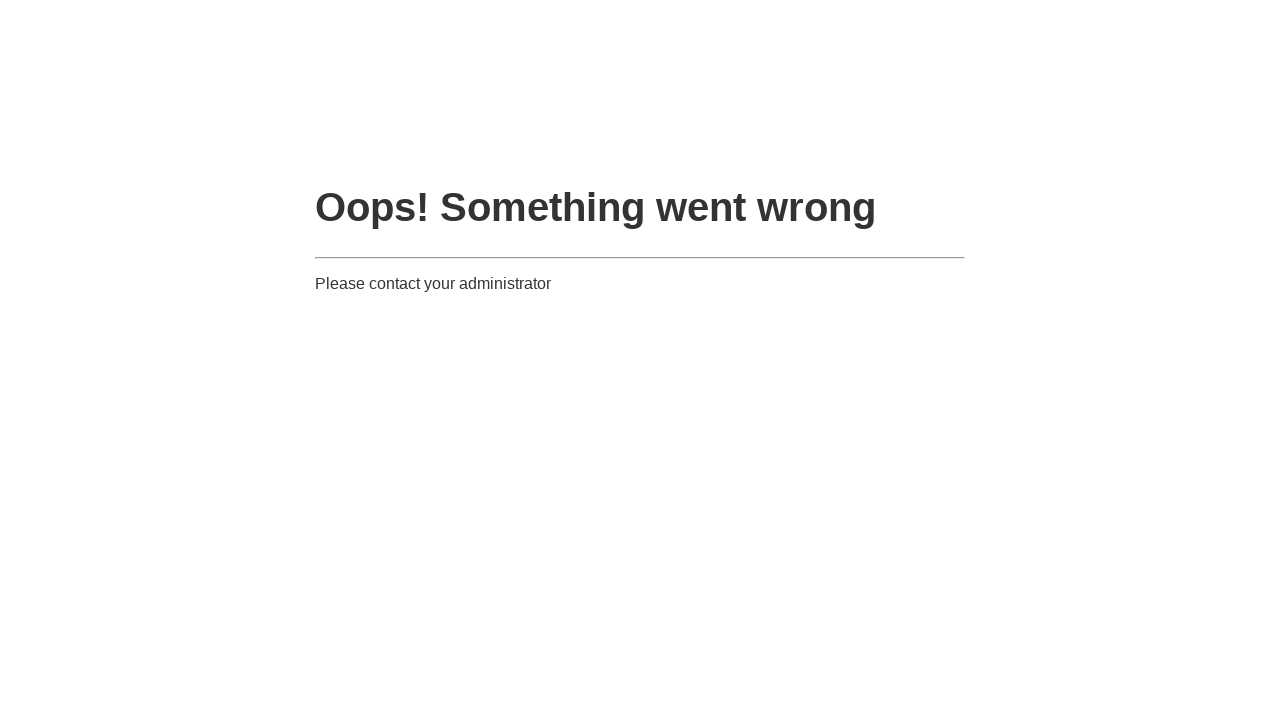

Opened new page/window for https://www.myntra.com/shop/men
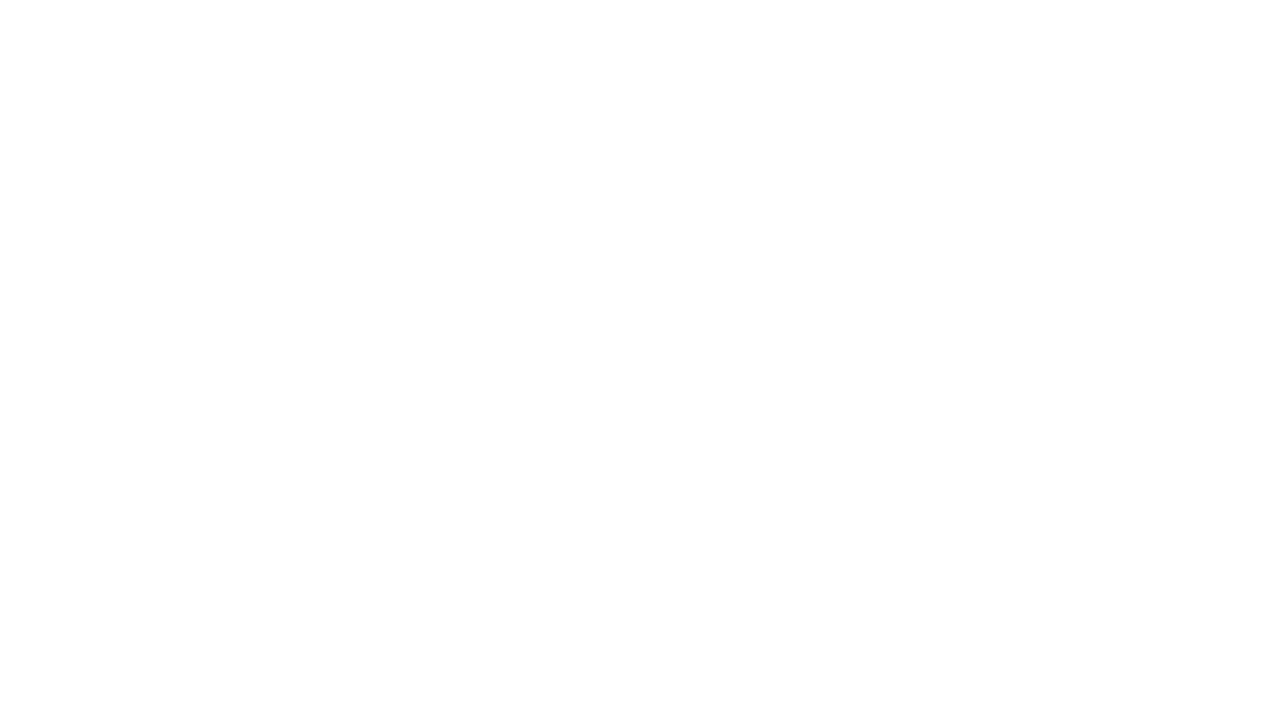

Navigated to https://www.myntra.com/shop/men
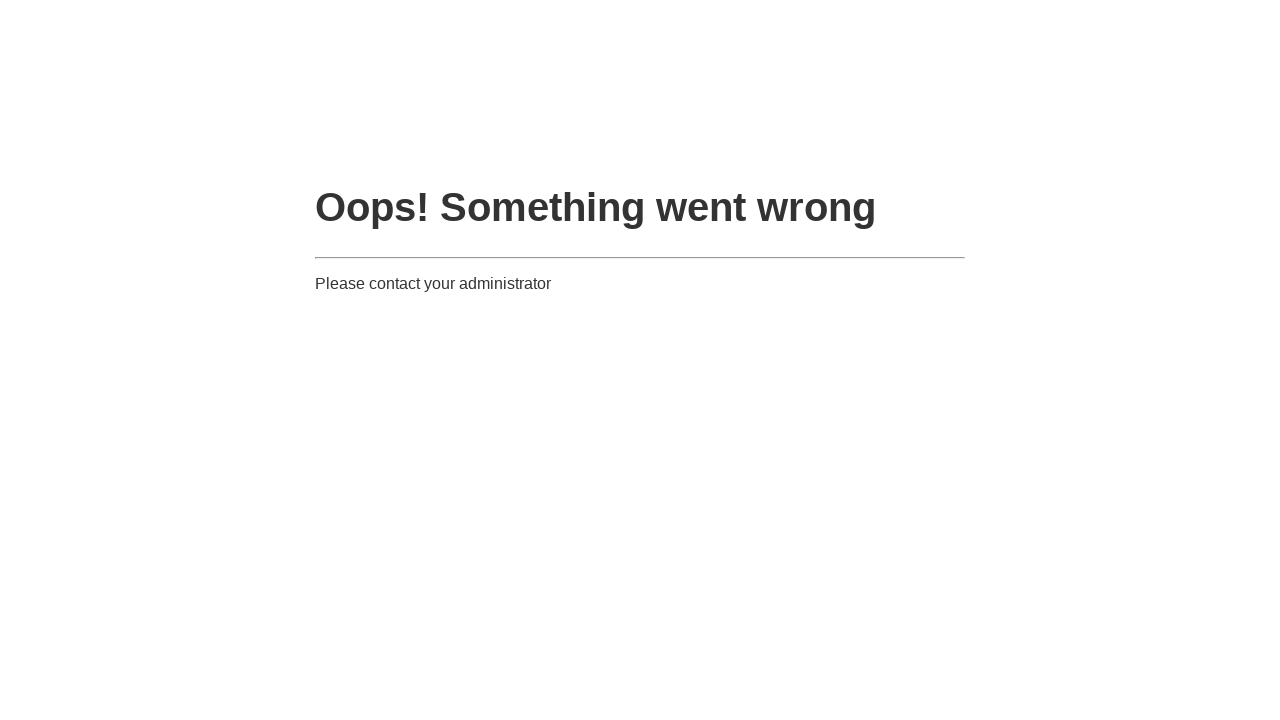

Opened new page/window for https://www.myntra.com/shop/women
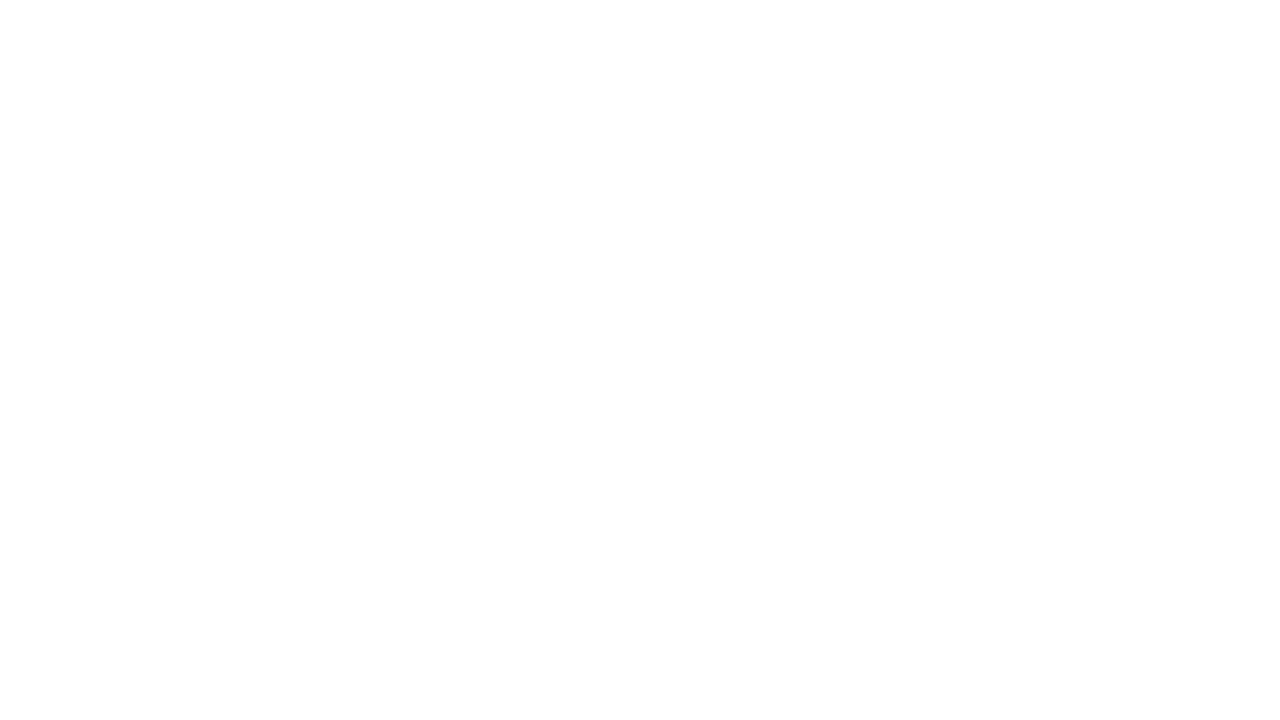

Navigated to https://www.myntra.com/shop/women
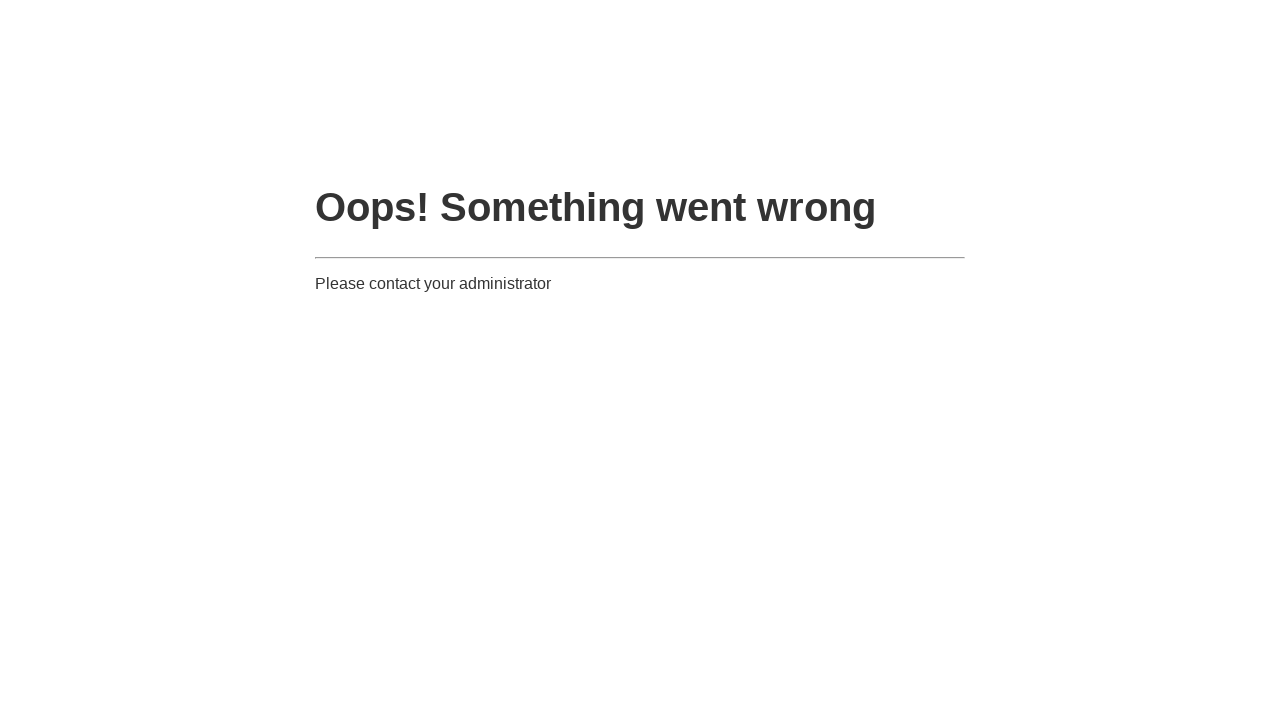

Opened new page/window for https://www.myntra.com/shop/kids
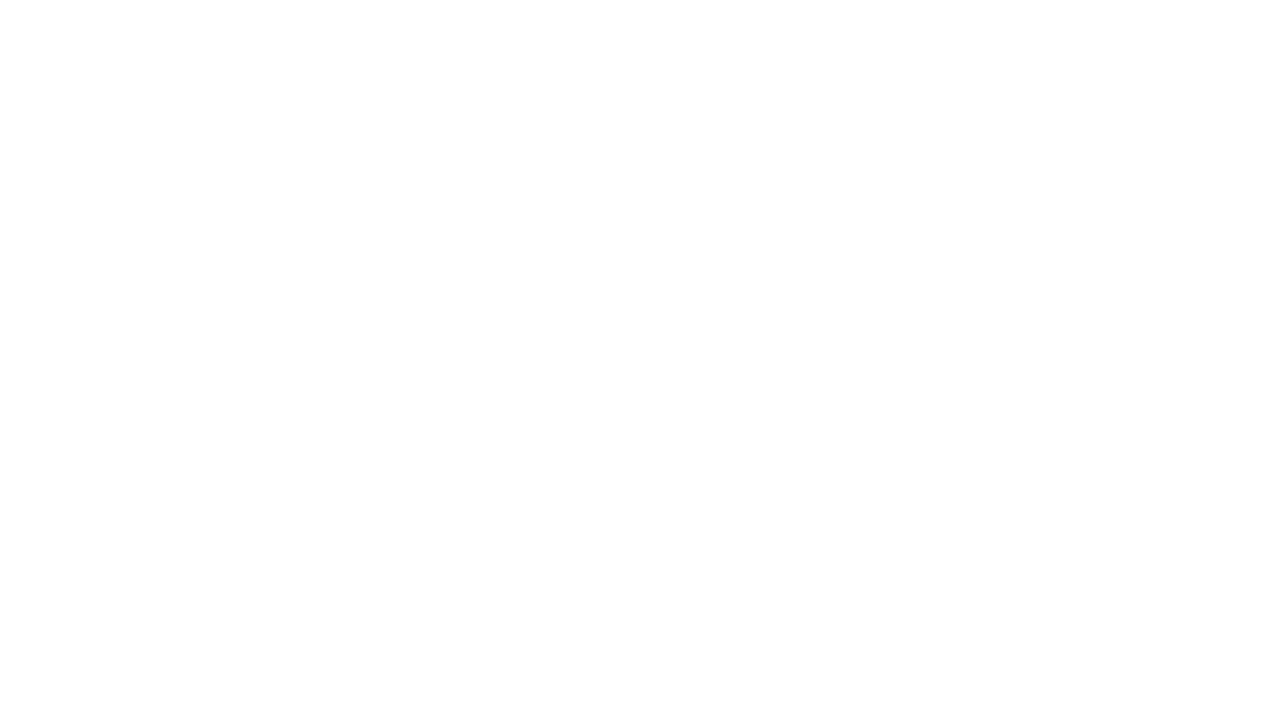

Navigated to https://www.myntra.com/shop/kids
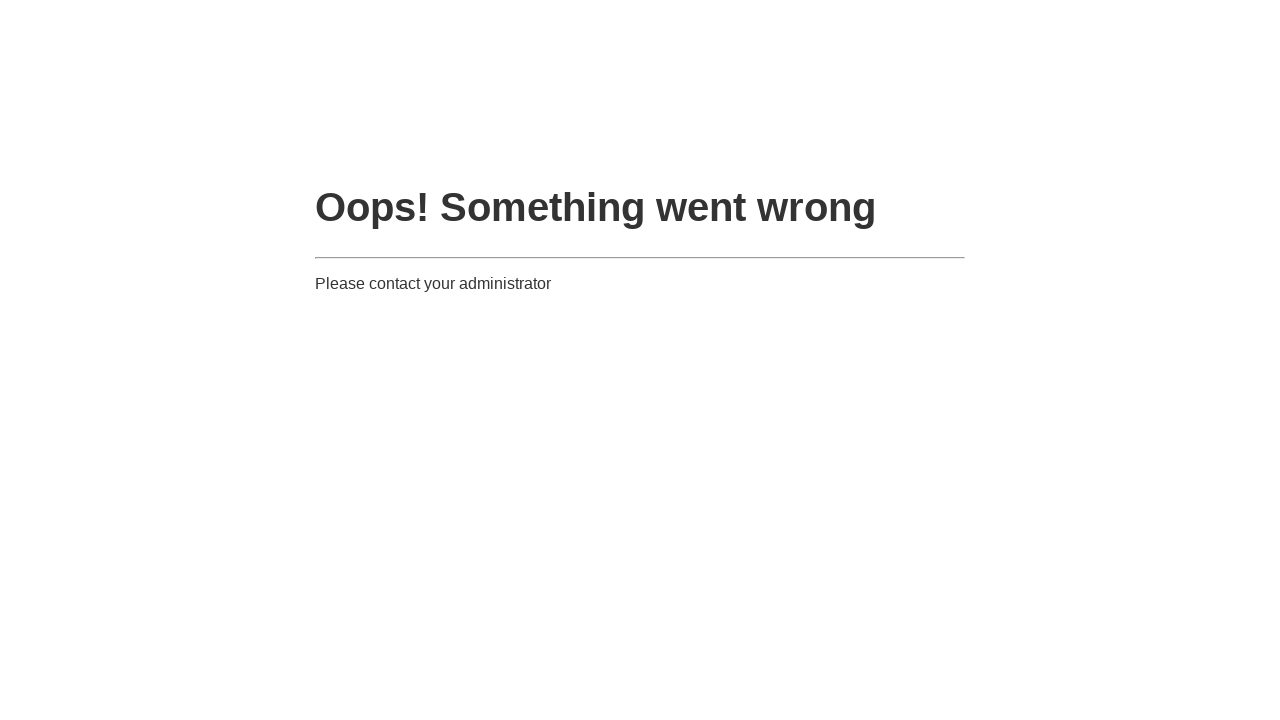

Retrieved all 4 open pages/windows from context
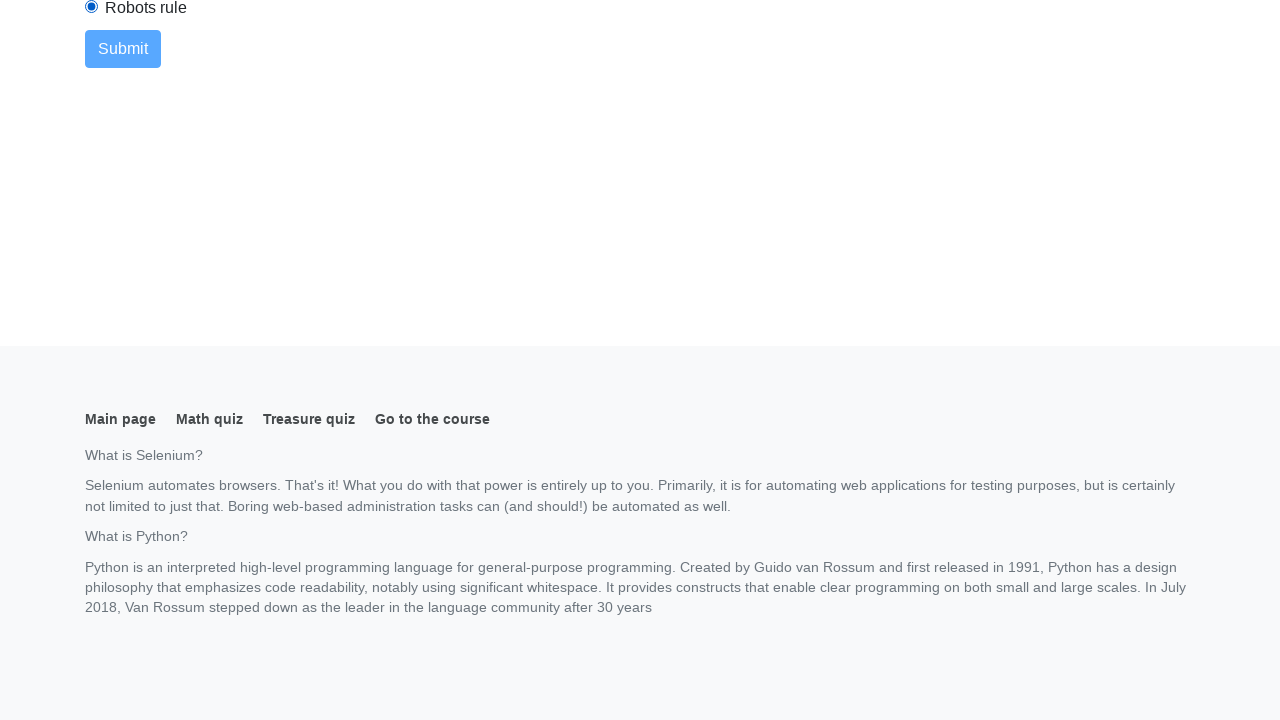

Retrieved page title: Site Maintenance
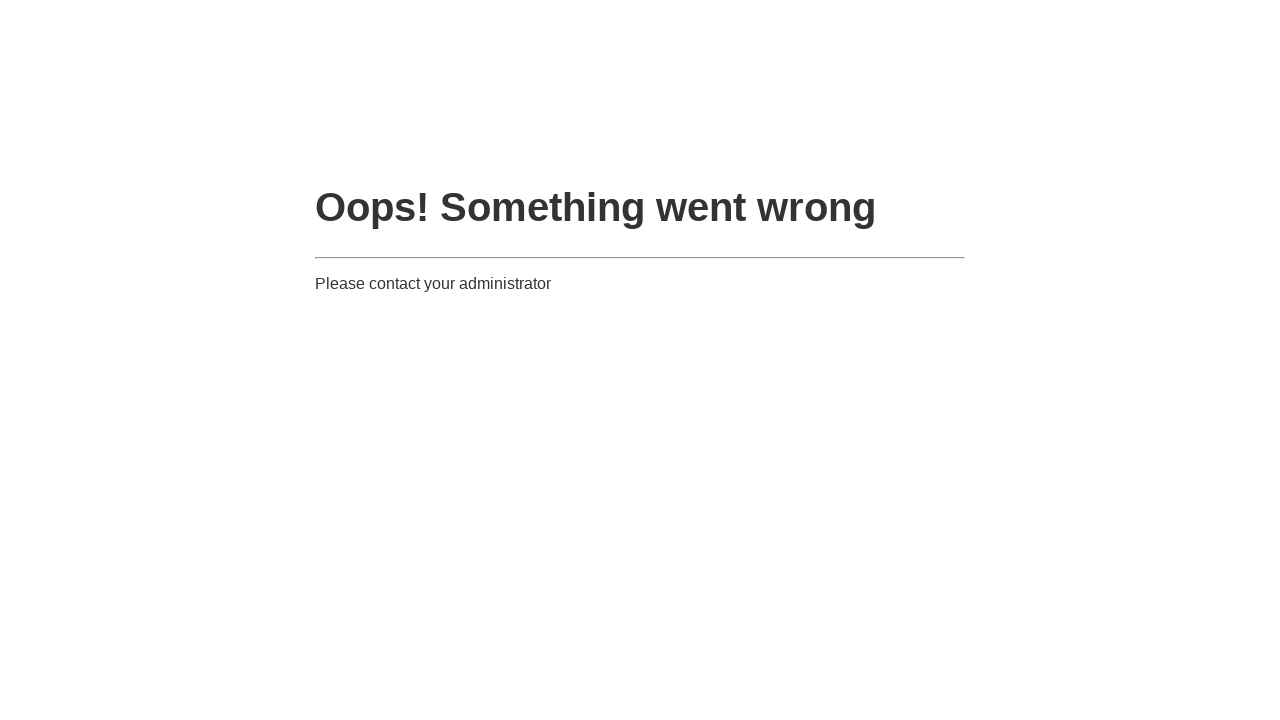

Set custom viewport size (500x700) for kids shopping page
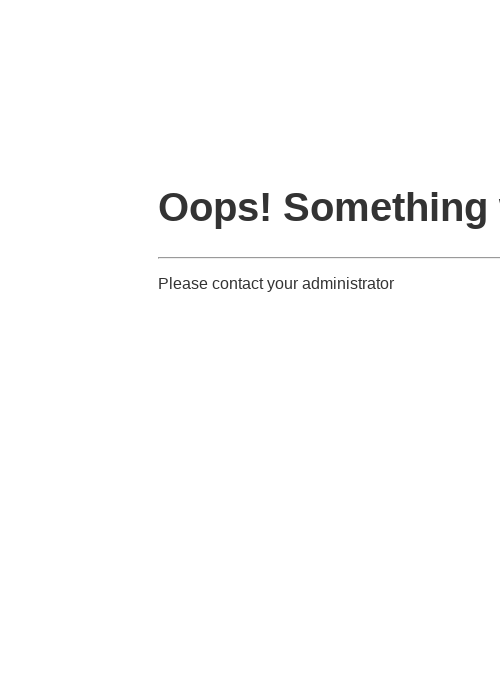

Retrieved page title: Site Maintenance
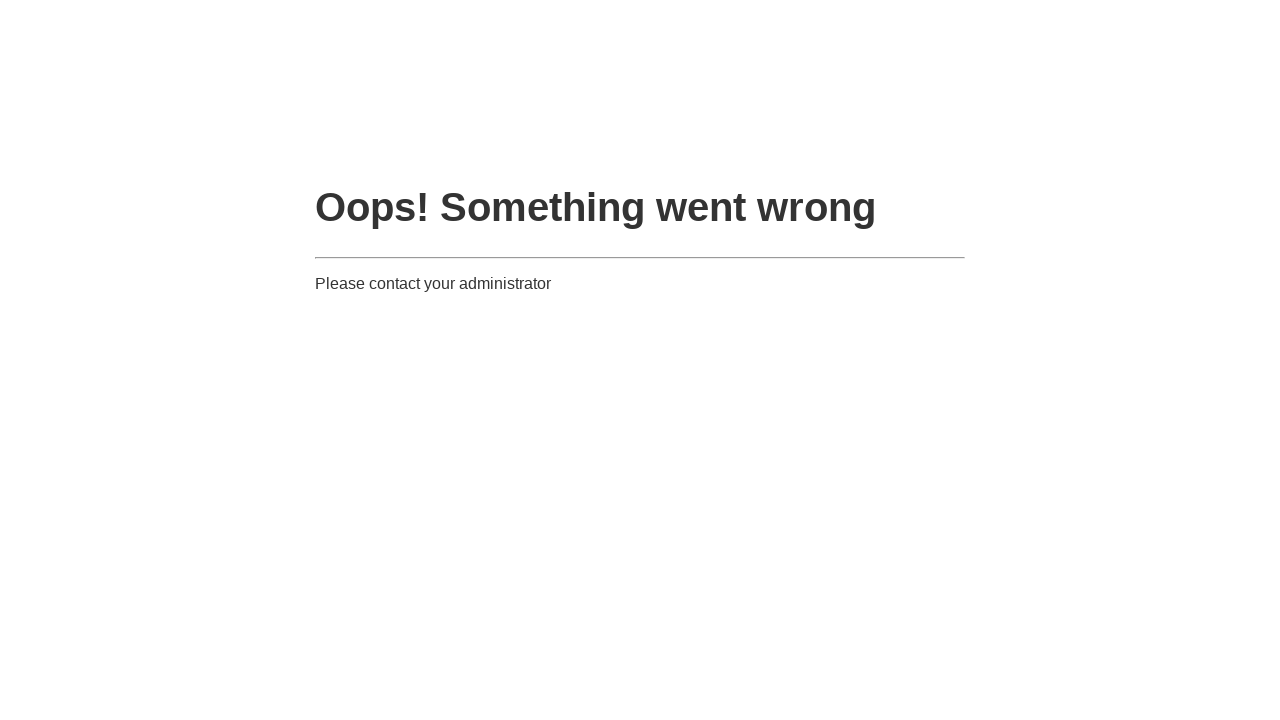

Set custom viewport size (500x700) for kids shopping page
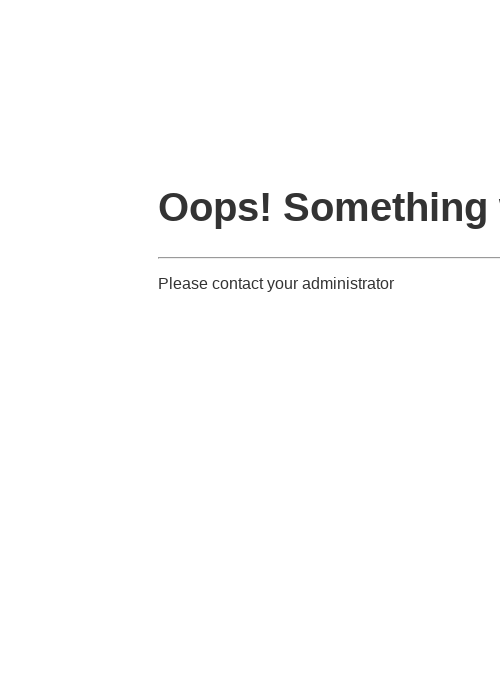

Retrieved page title: Site Maintenance
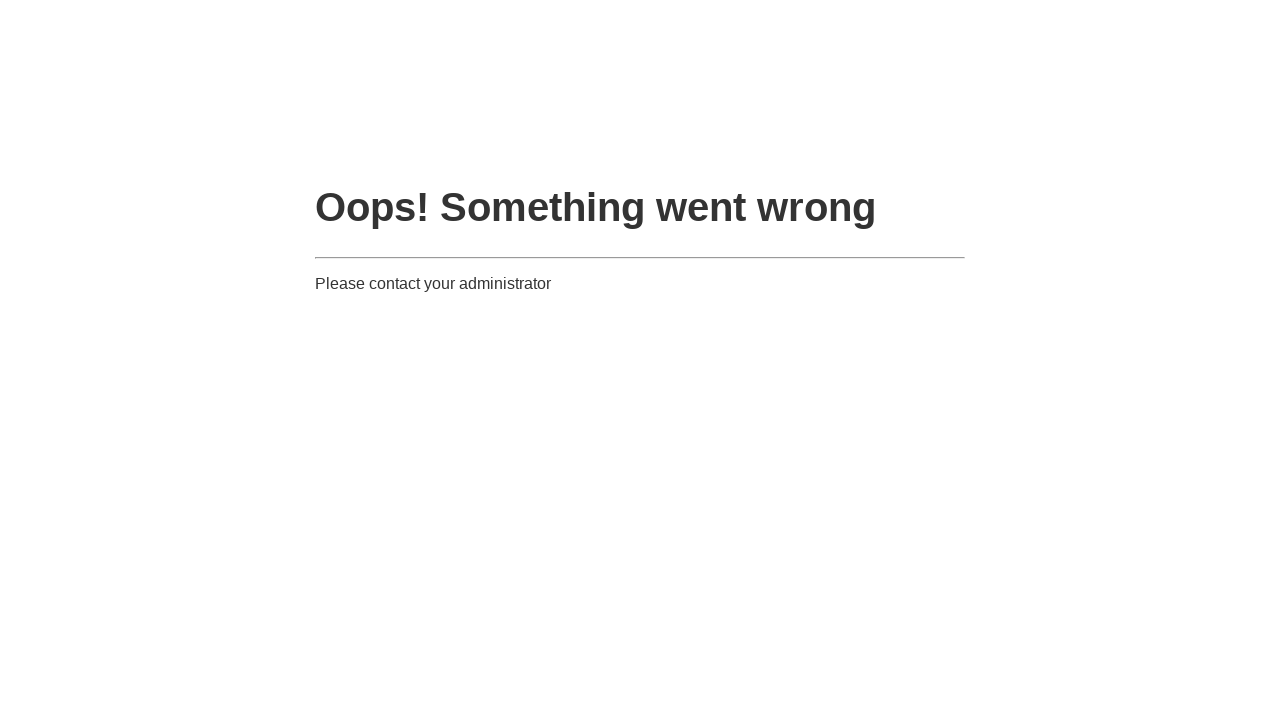

Set custom viewport size (500x700) for kids shopping page
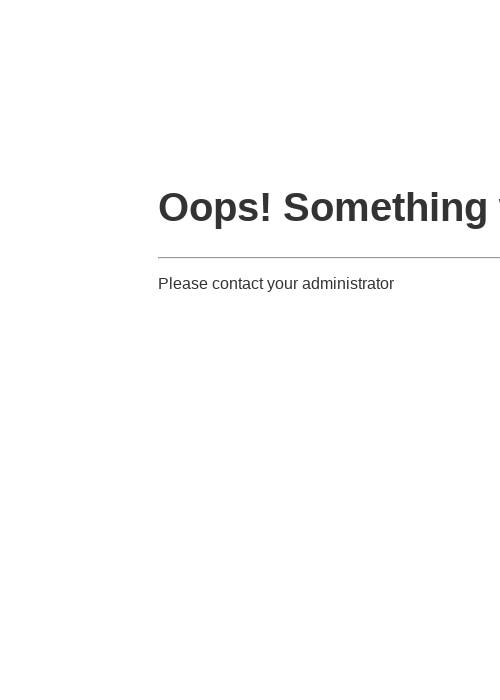

Retrieved page title: Site Maintenance
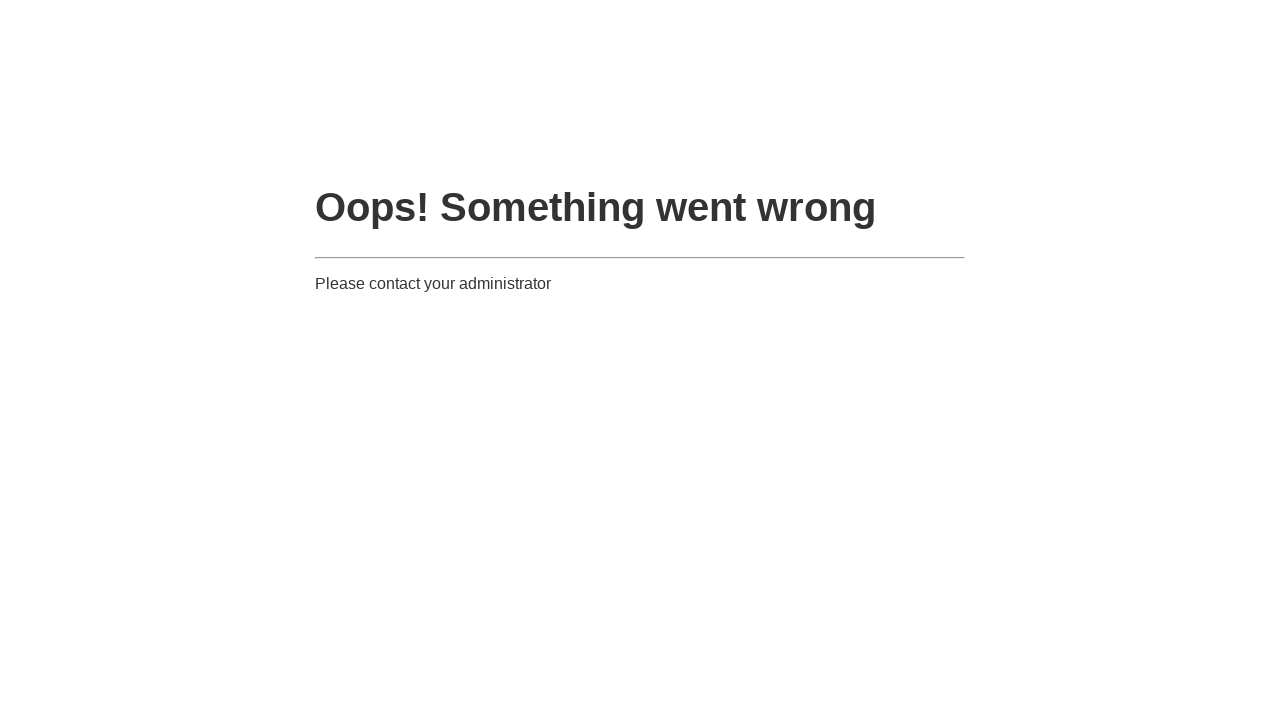

Set custom viewport size (500x700) for kids shopping page
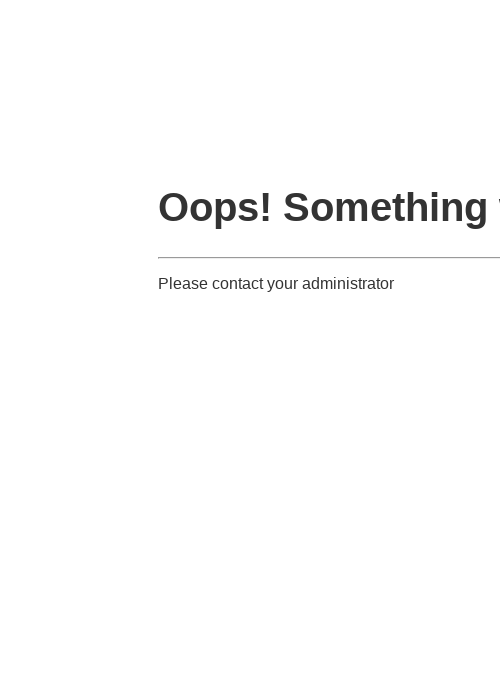

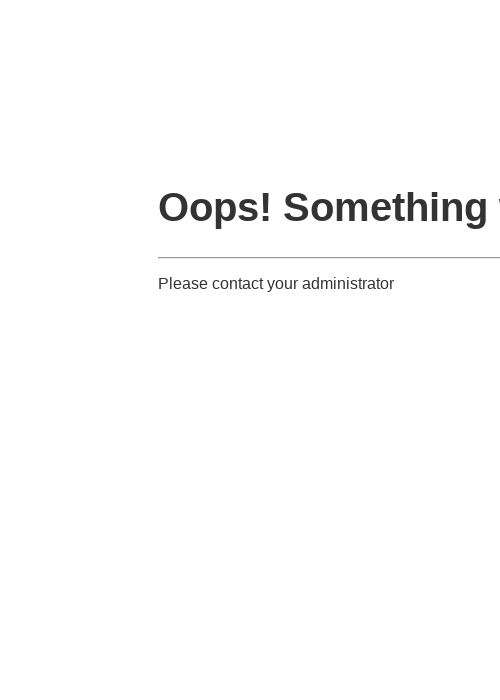